Navigates to Flipkart homepage and captures a screenshot of the page to verify it loads correctly

Starting URL: https://www.flipkart.com/

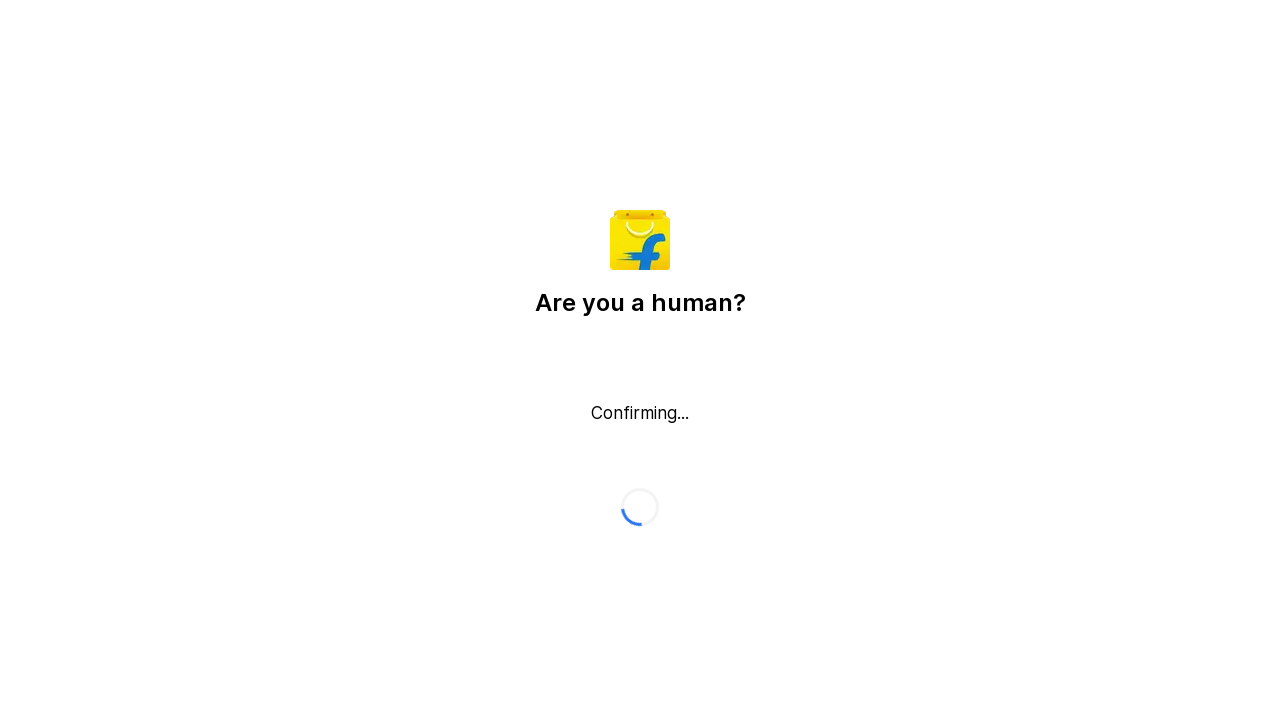

Waited for Flipkart homepage to fully load (networkidle state)
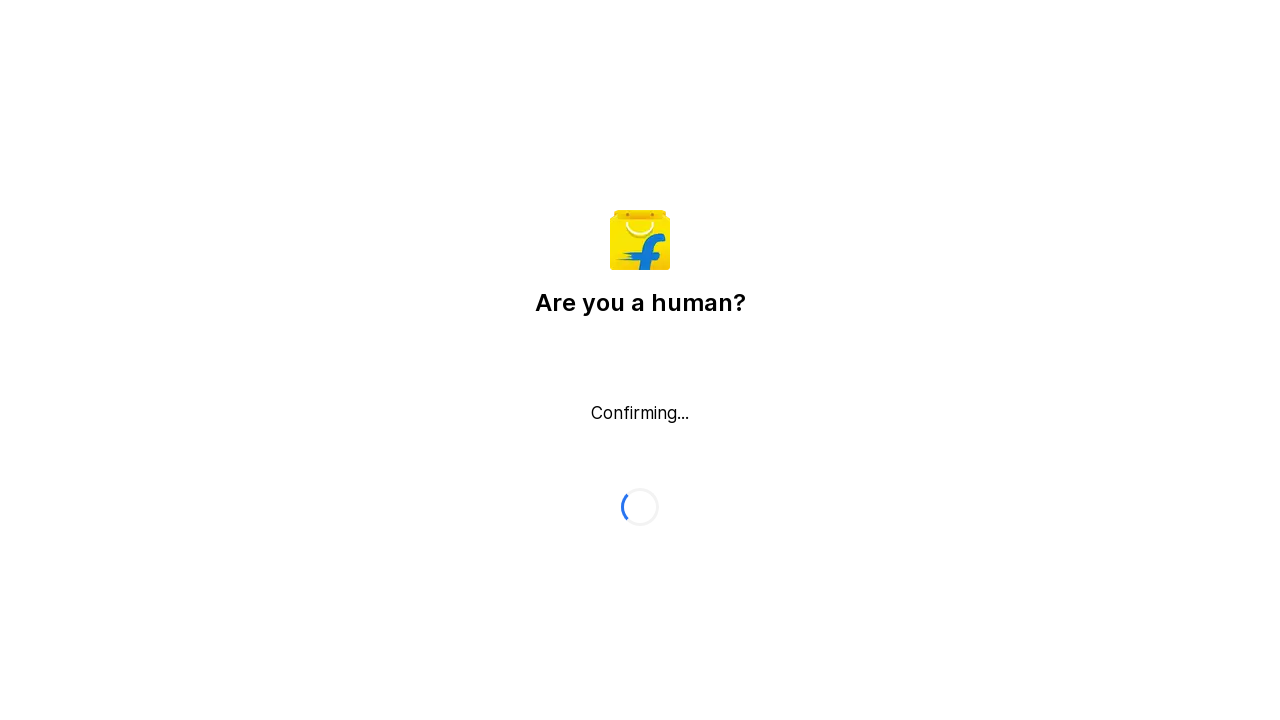

Captured screenshot of Flipkart homepage to verify page loads correctly
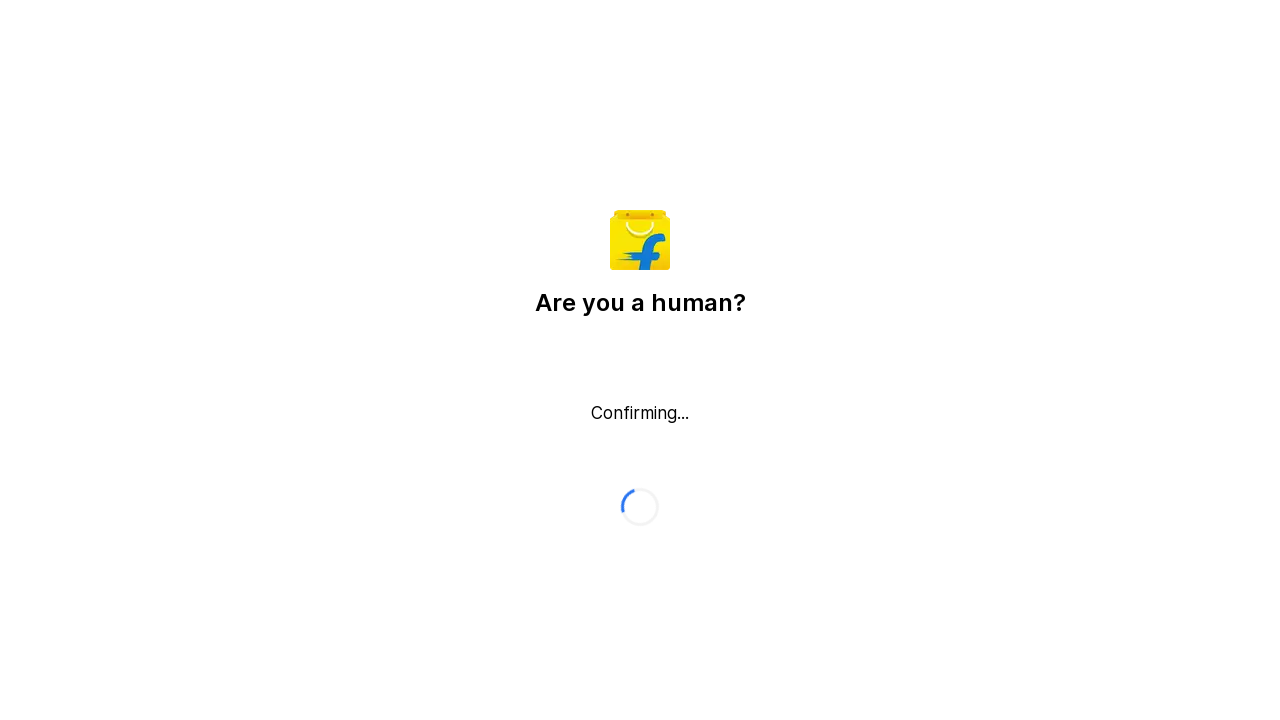

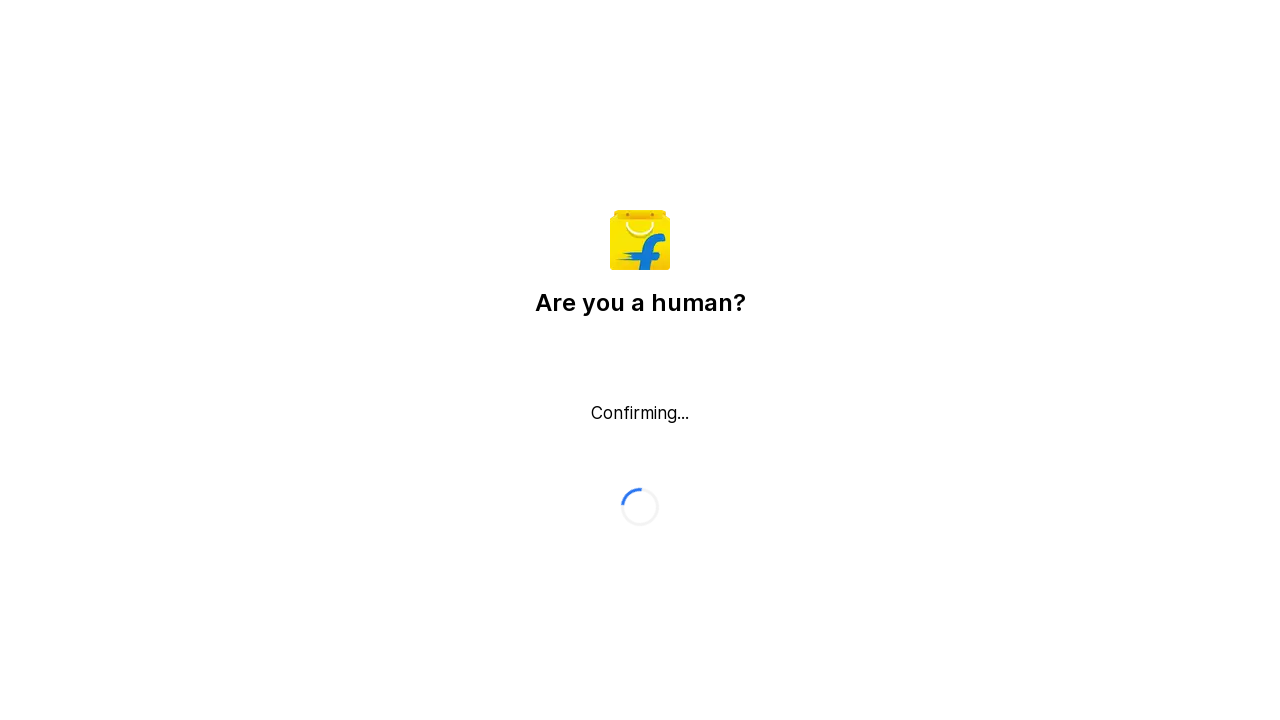